Tests JavaScript click functionality by clicking a button and verifying its text content

Starting URL: https://www.hyrtutorials.com/p/waits-demo.html

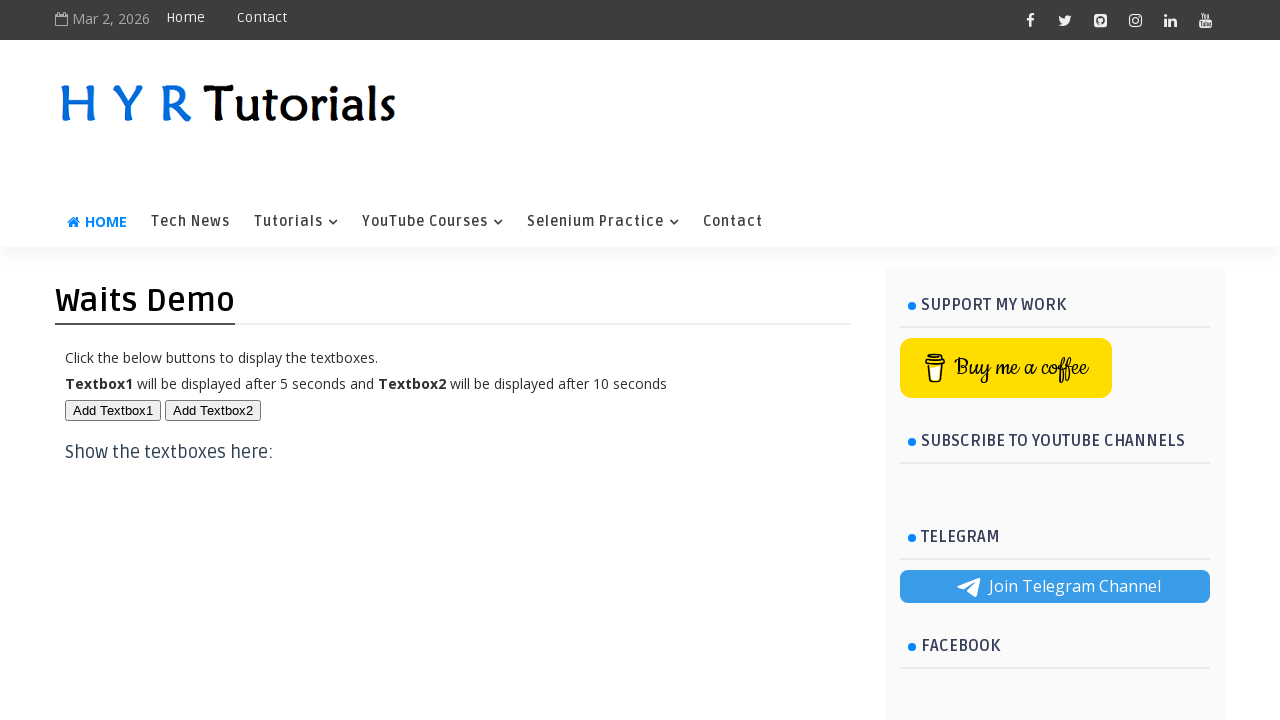

Located the Add button element with id 'btn1'
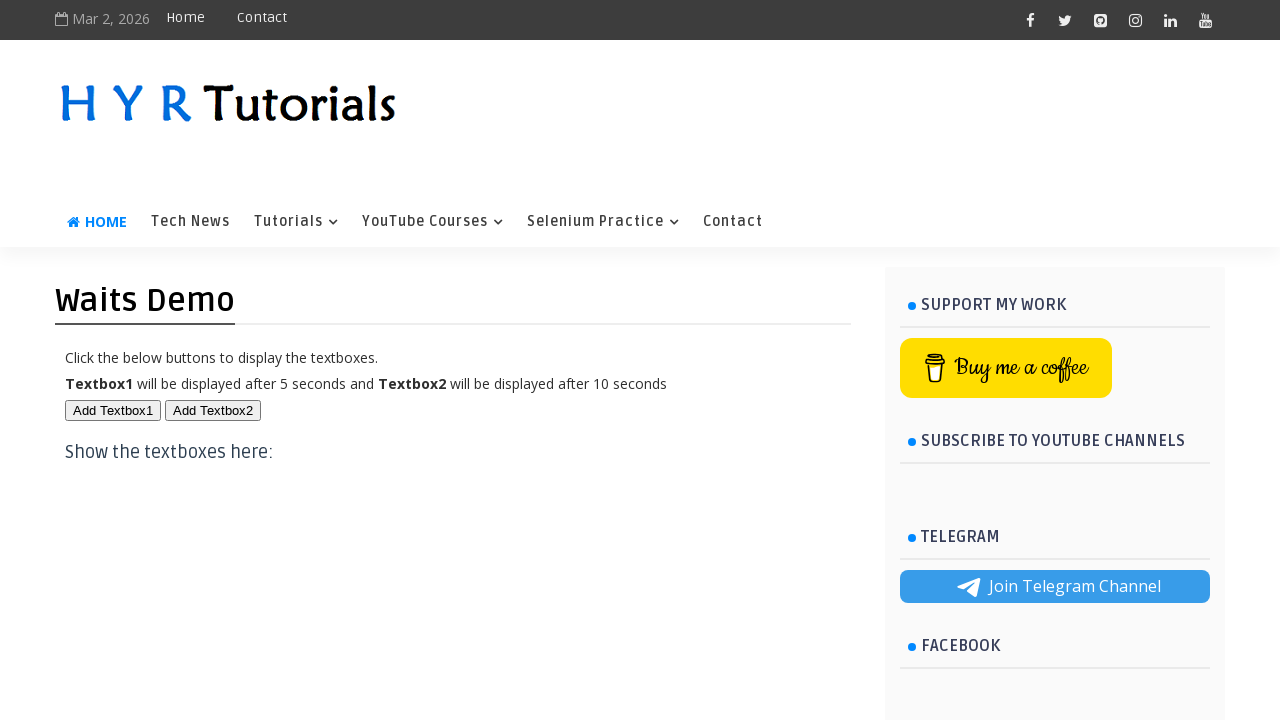

Clicked the Add button at (113, 410) on #btn1
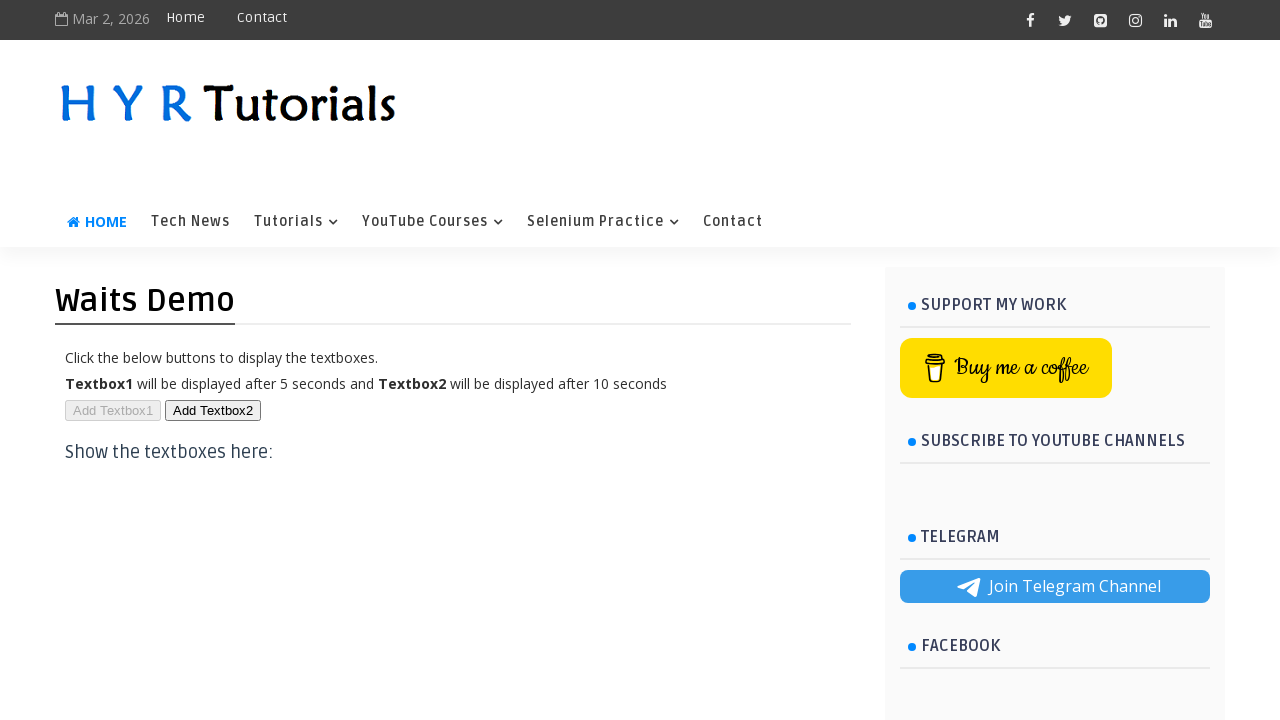

Verified button text contains 'Add Textbox1'
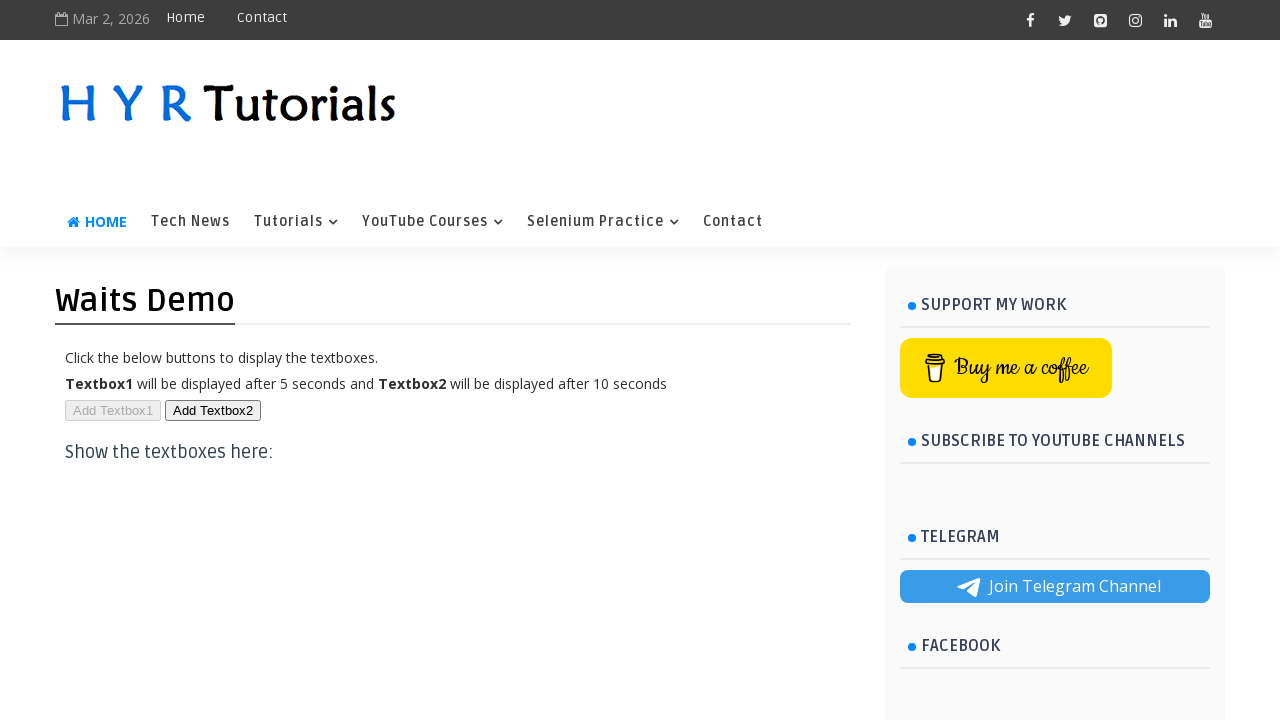

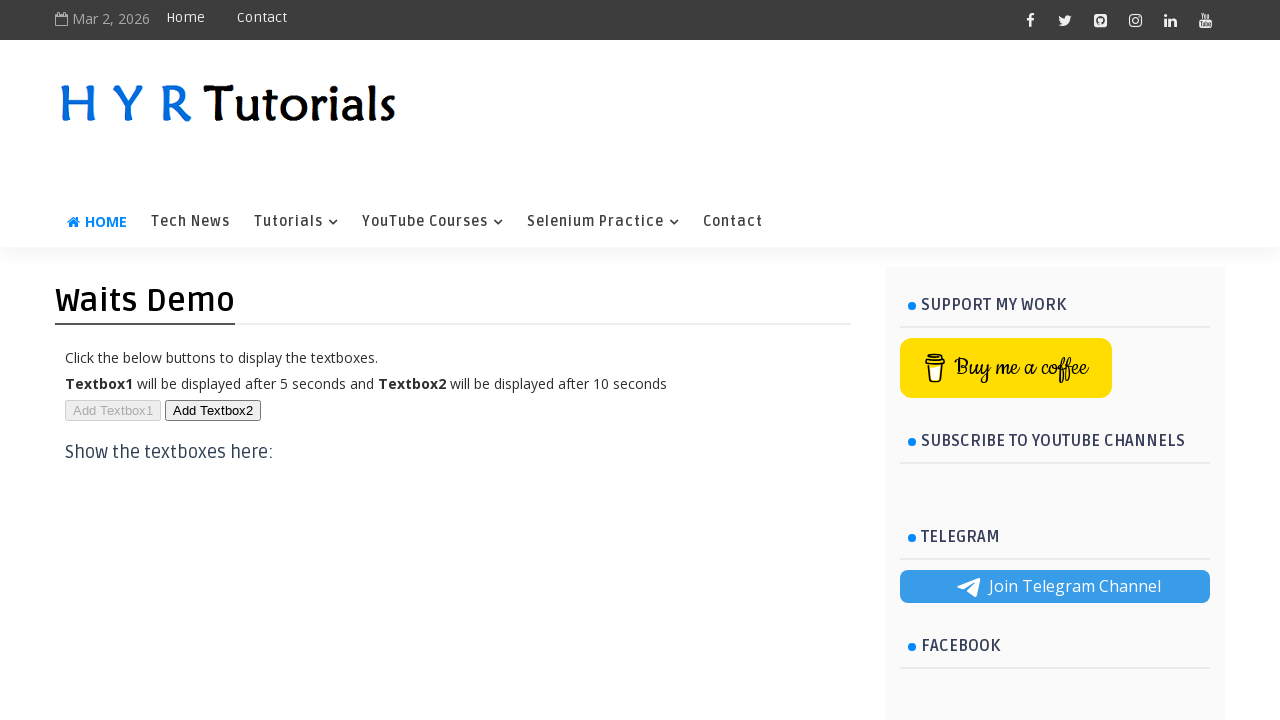